Tests nested mouse-over navigation by hovering over Courses menu, then Data Warehousing submenu, and clicking COGNOS TM1 Training.

Starting URL: http://greenstech.in/selenium-course-content.html

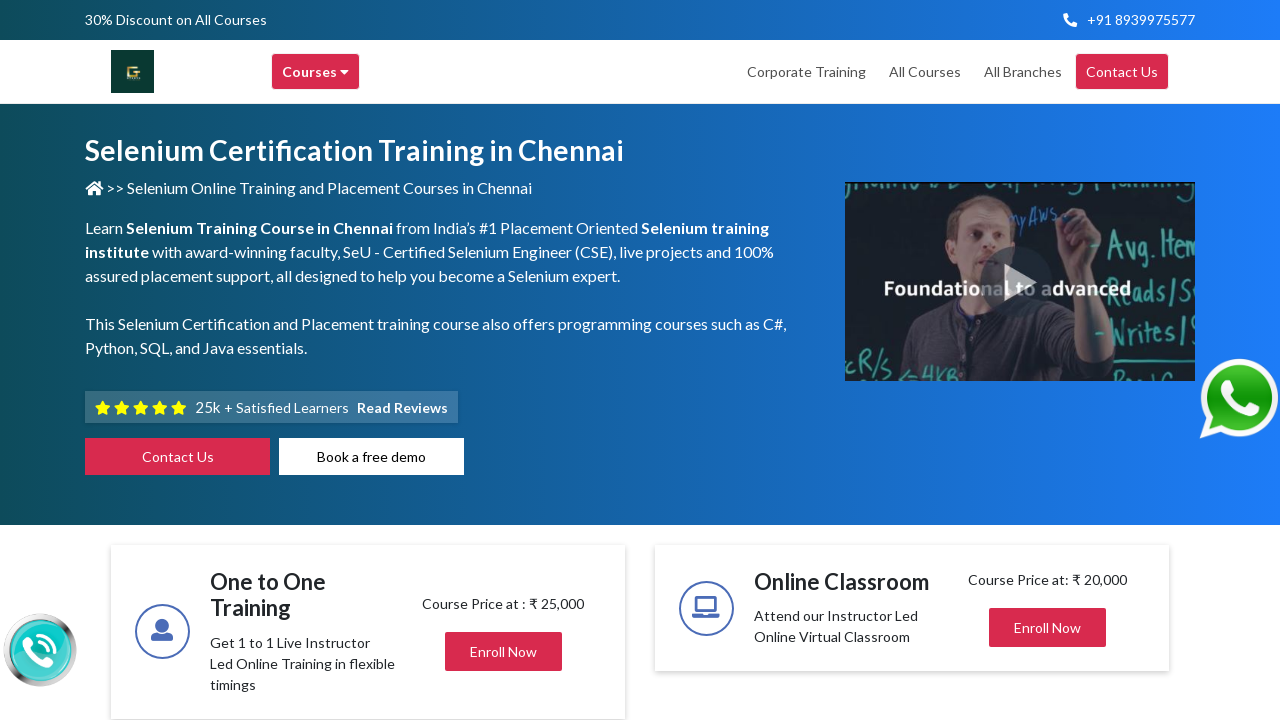

Hovered over Courses menu at (316, 72) on xpath=//div[contains(text(), 'Courses')]
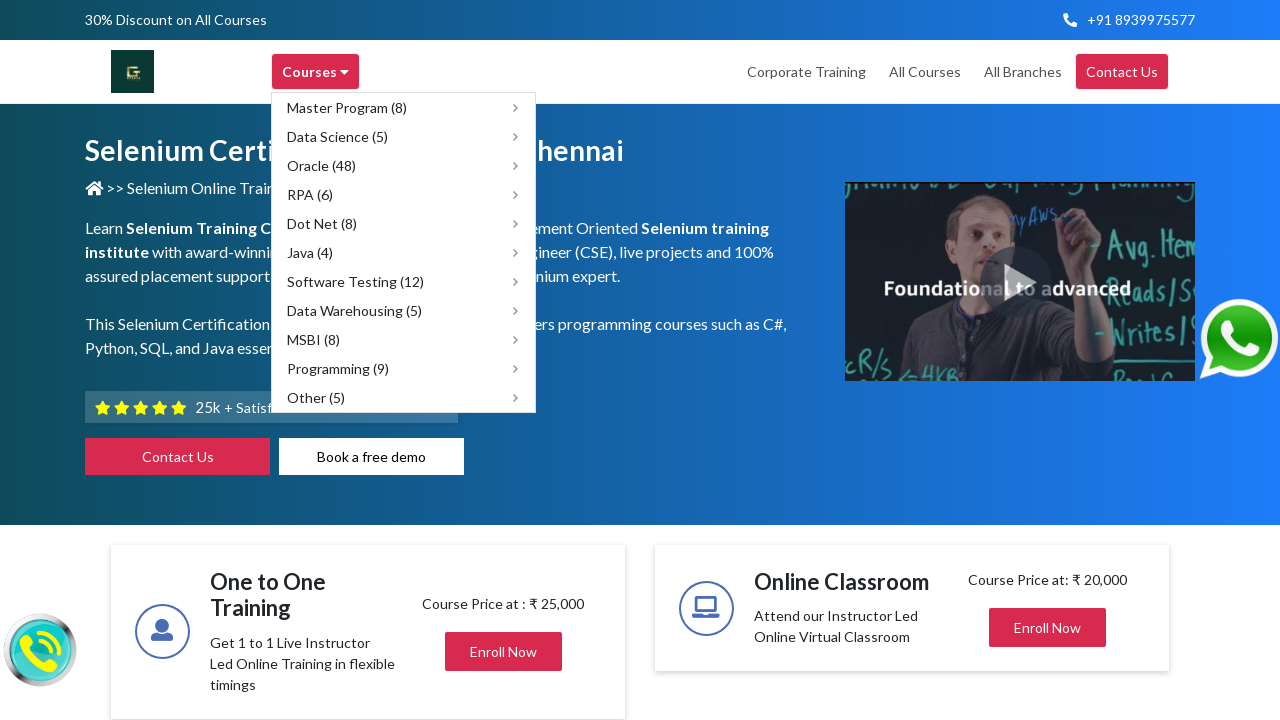

Waited 1000ms for submenu to appear
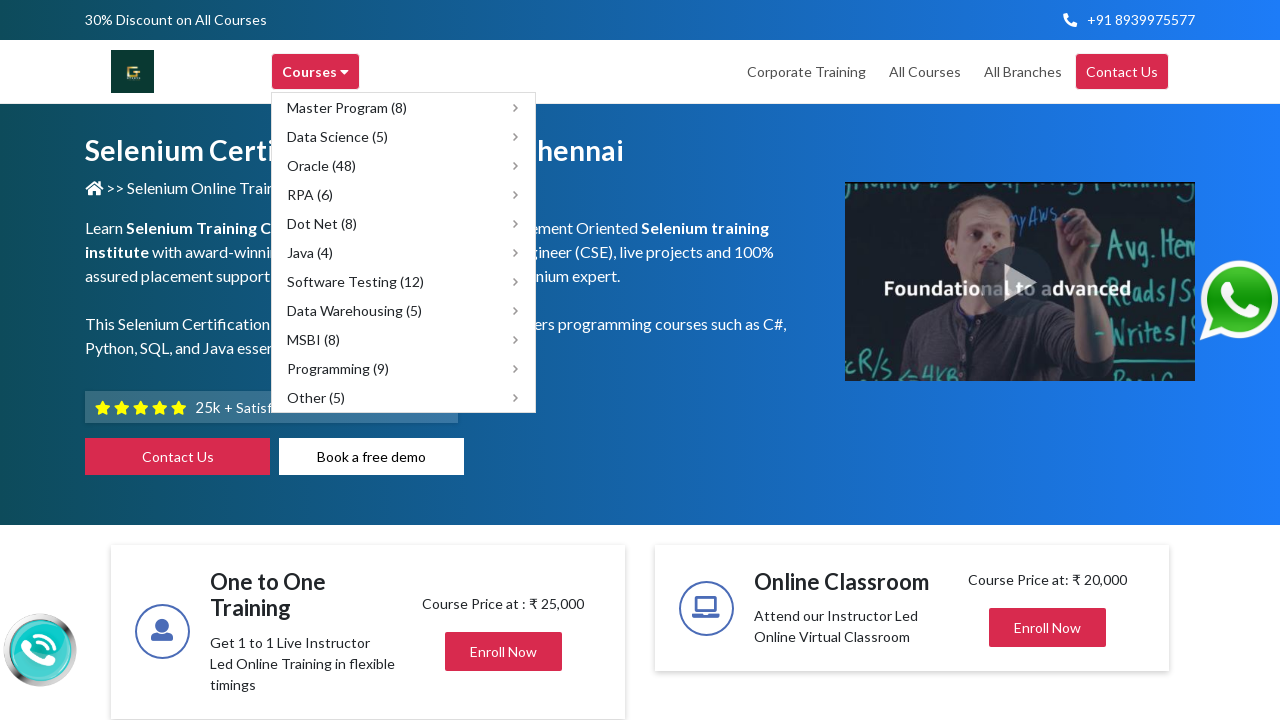

Hovered over Data Warehousing submenu at (354, 310) on xpath=//span[text()='Data Warehousing (5)']
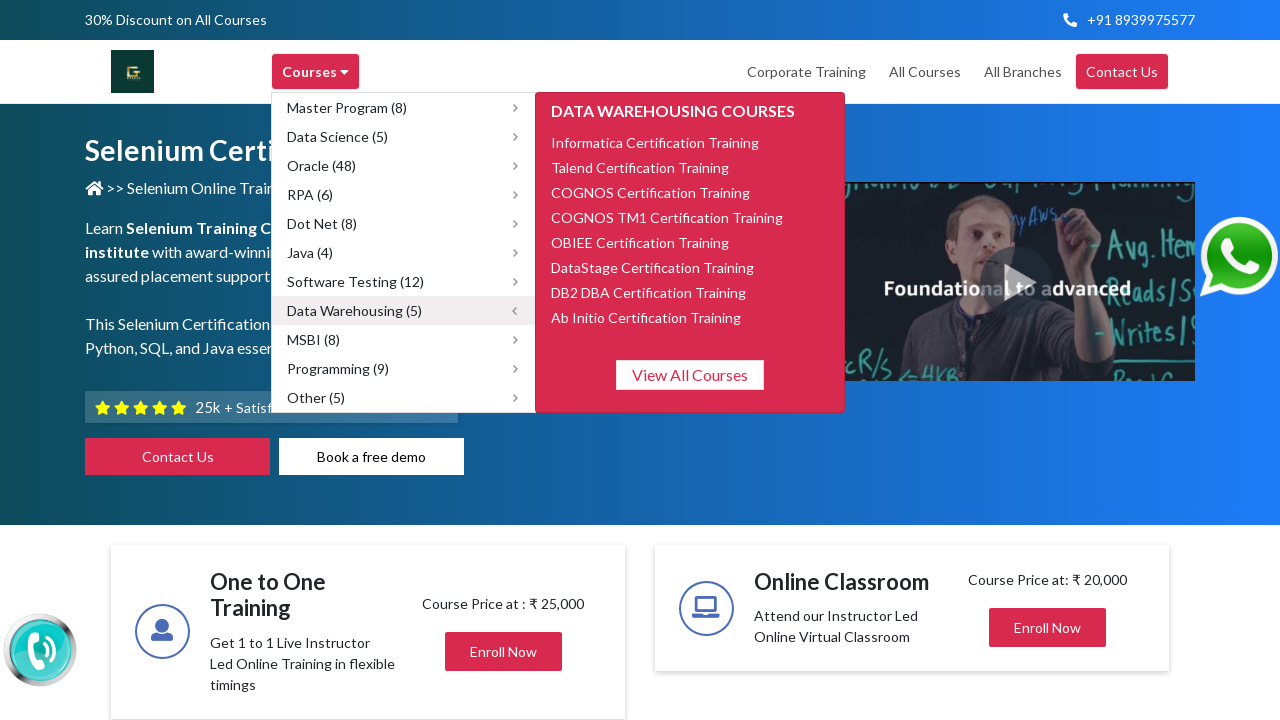

Waited 1000ms for nested submenu to appear
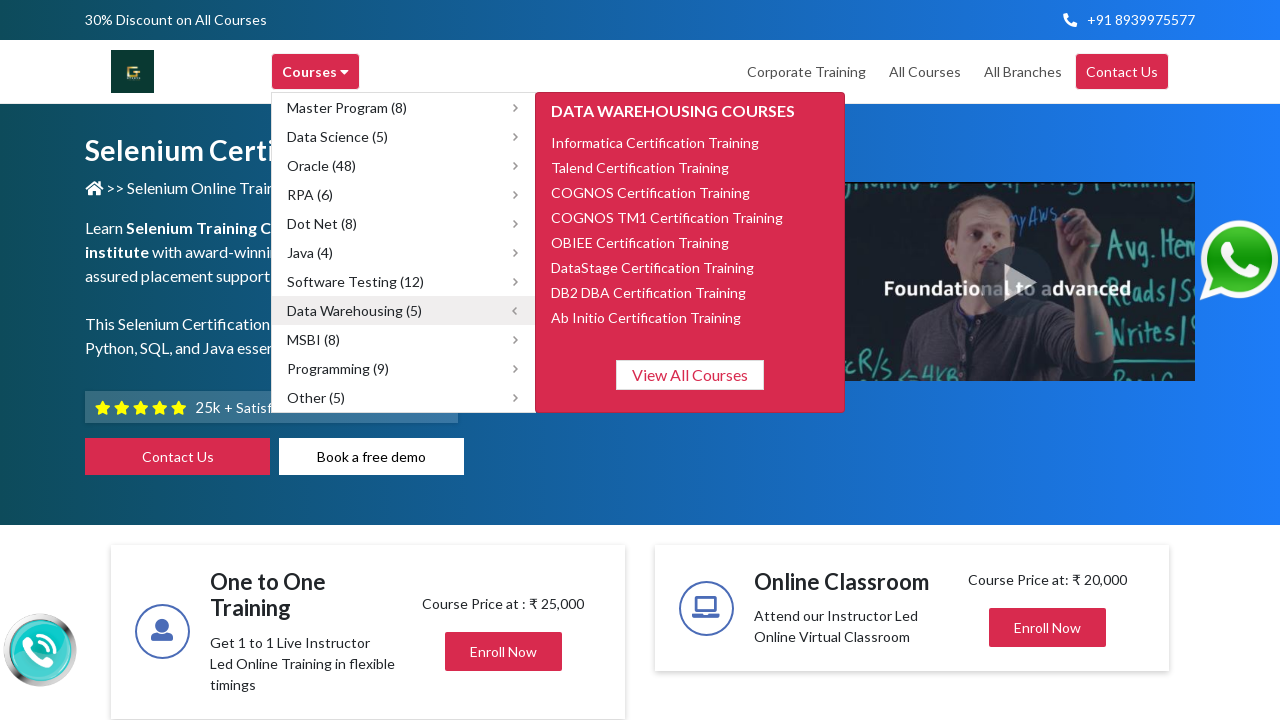

Clicked COGNOS TM1 Certification Training option at (667, 217) on xpath=//span[text()='COGNOS TM1 Certification Training']
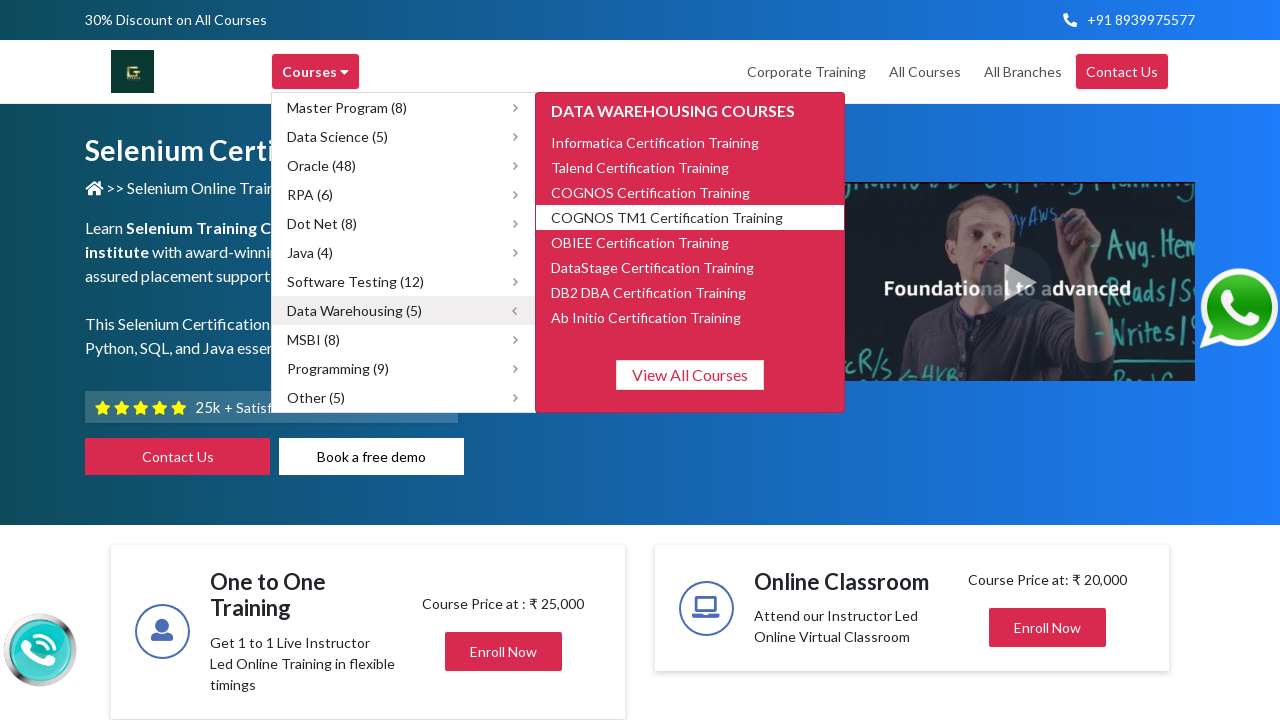

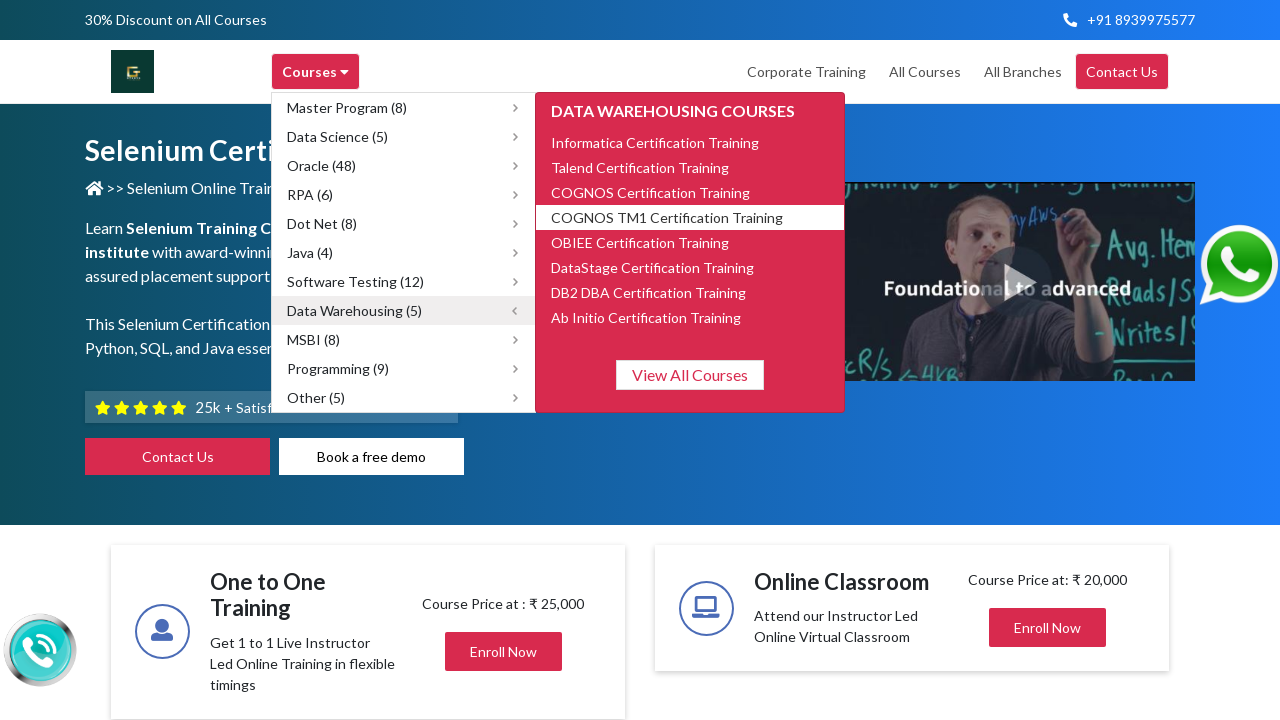